Tests URL wait conditions after form submission

Starting URL: https://formy-project.herokuapp.com/form

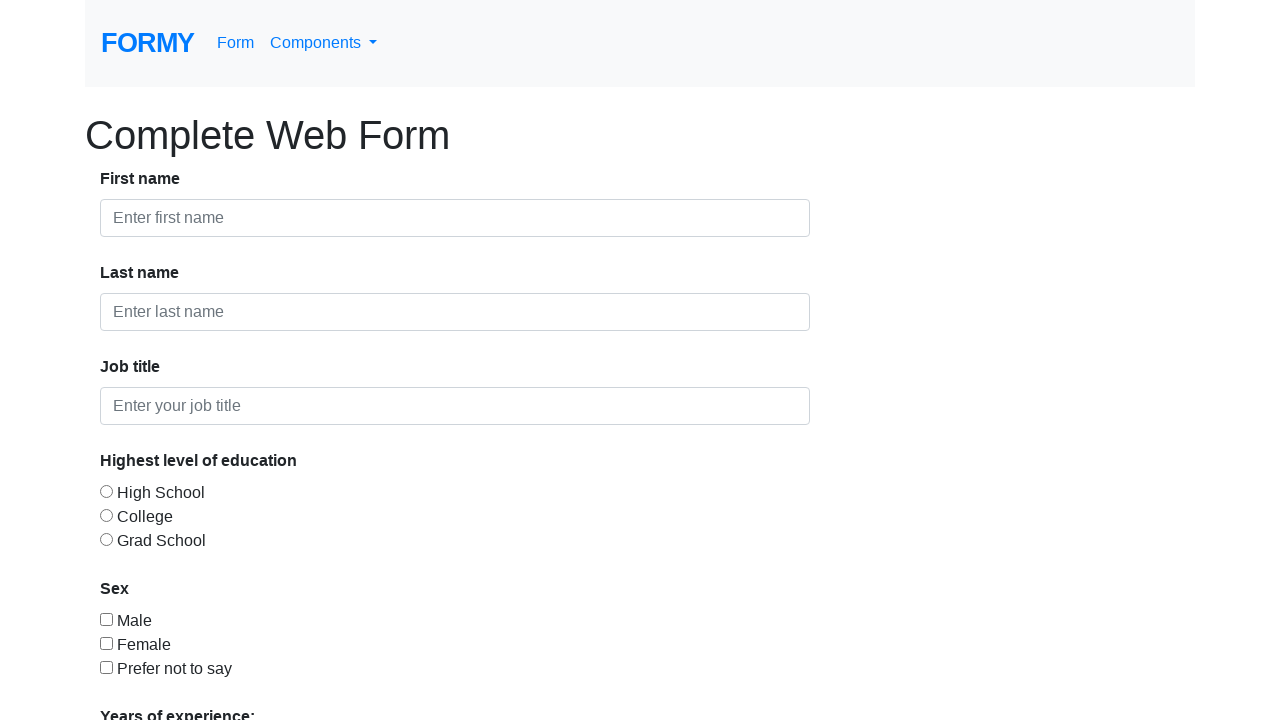

Clicked the submit button at (148, 680) on xpath=//a[@role="button"]
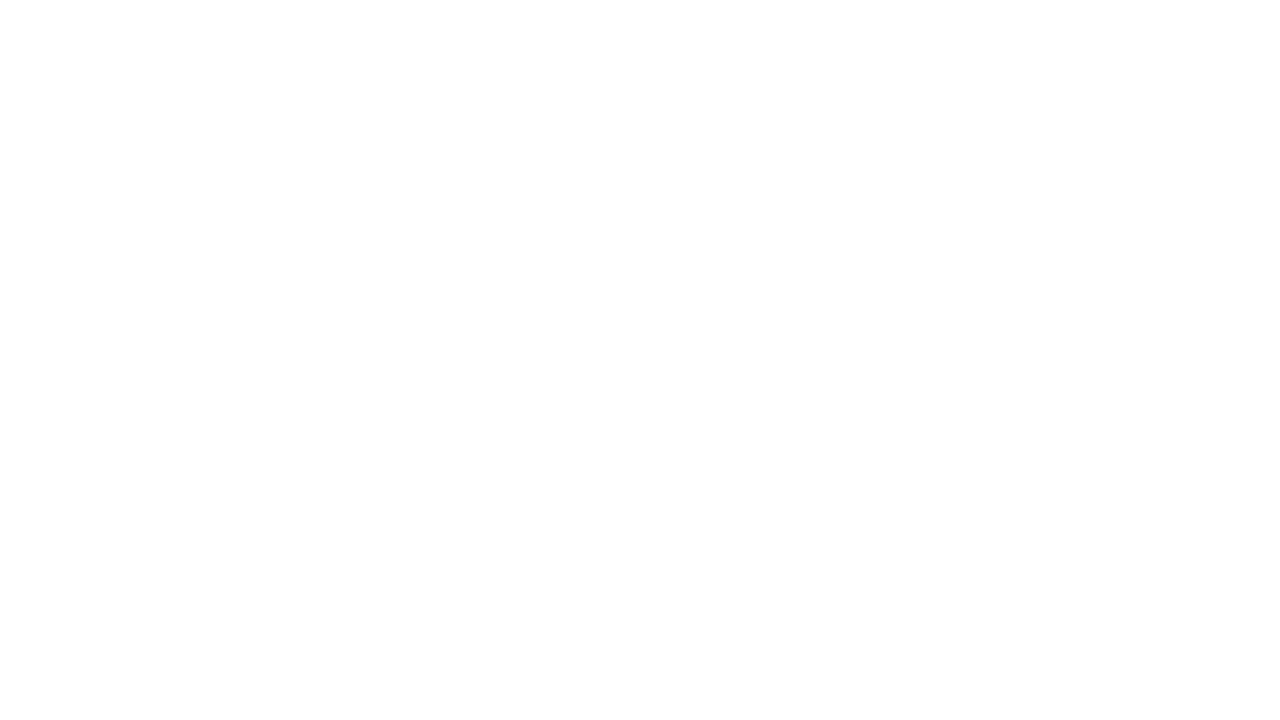

URL changed to thanks page after form submission
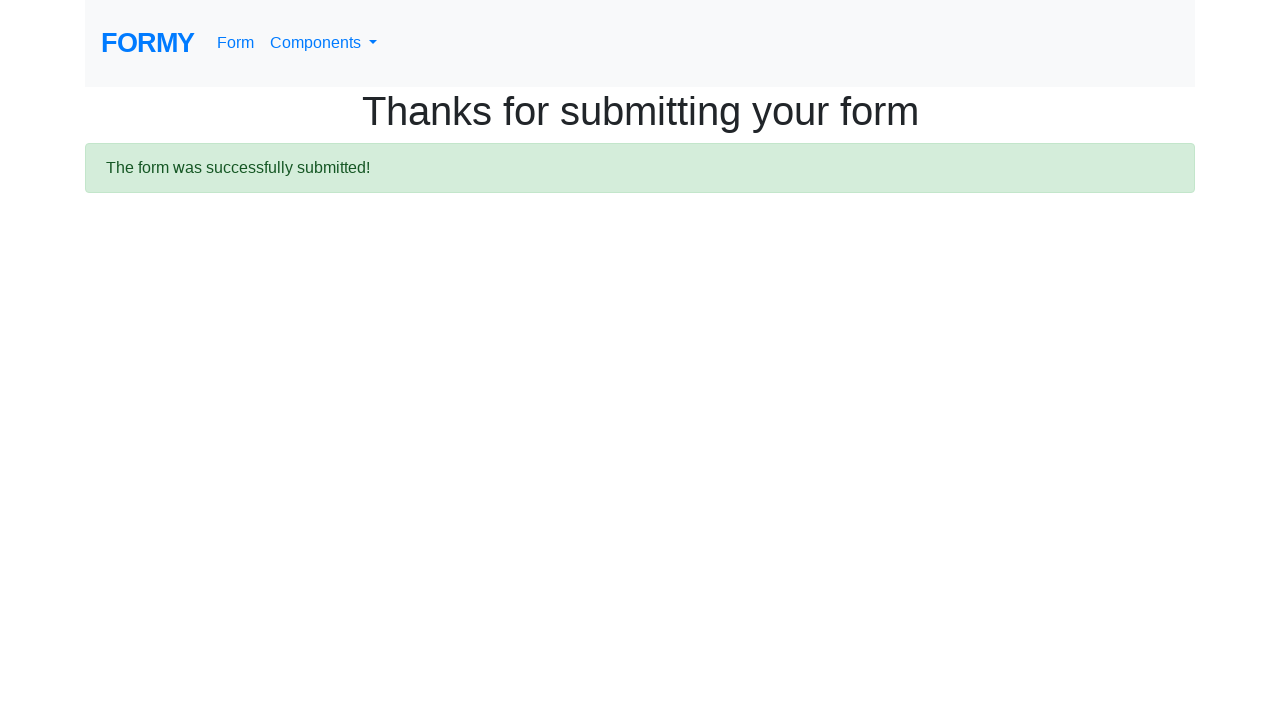

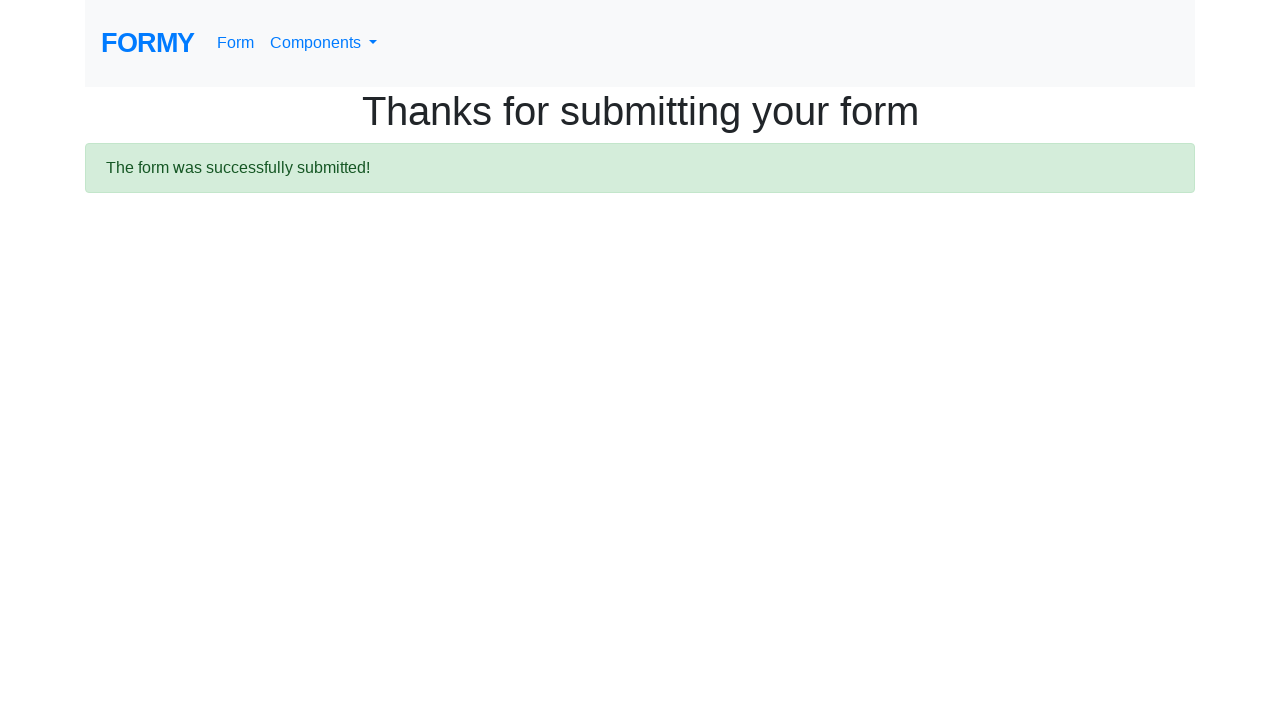